Tests explicit wait functionality by waiting for a price element to display "$100", then clicks a book button, reads a value from the page, calculates a mathematical result (log of absolute value of 12*sin(x)), enters it as an answer, and submits.

Starting URL: http://suninjuly.github.io/explicit_wait2.html

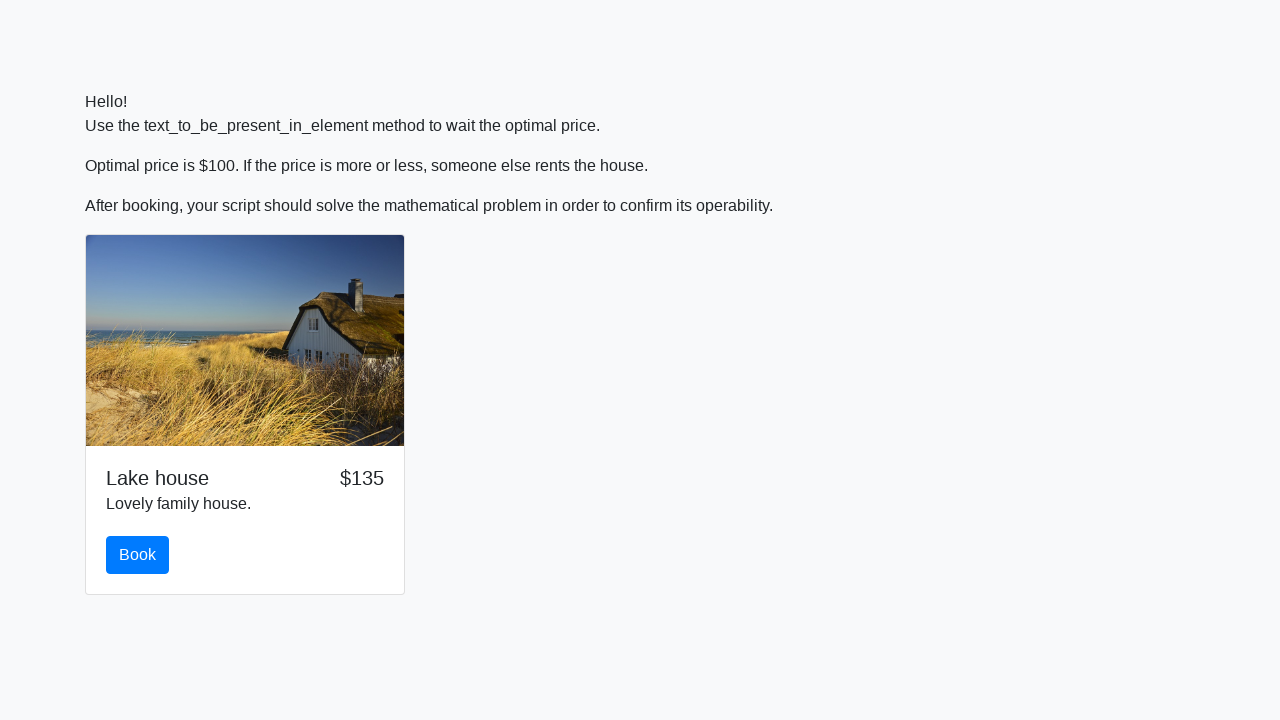

Waited for price element to display '$100'
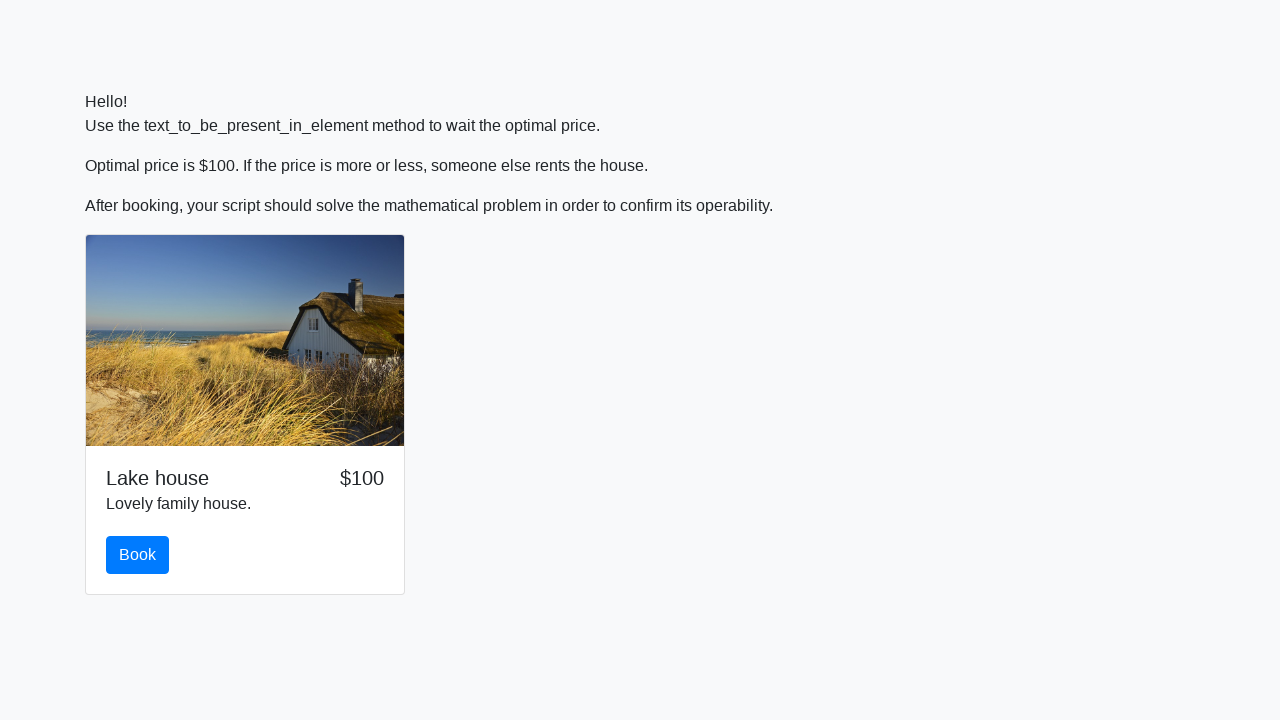

Clicked the book button at (138, 555) on button#book
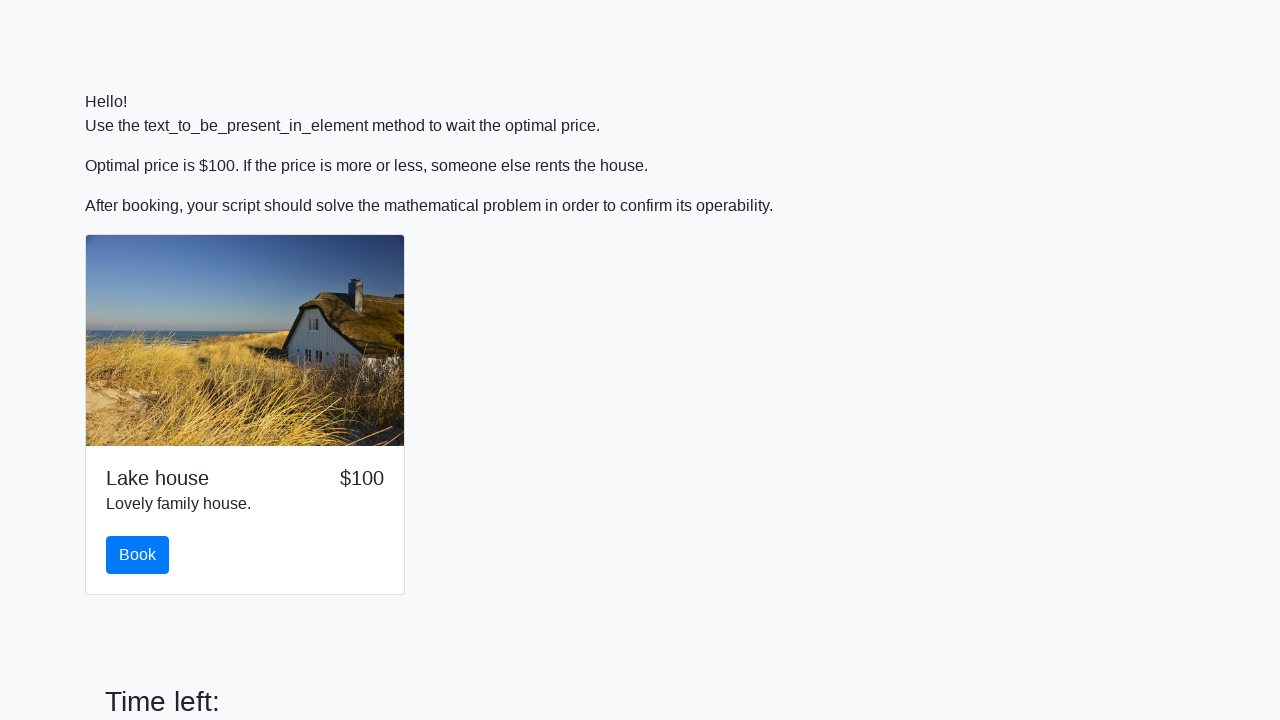

Retrieved x value from page: 8
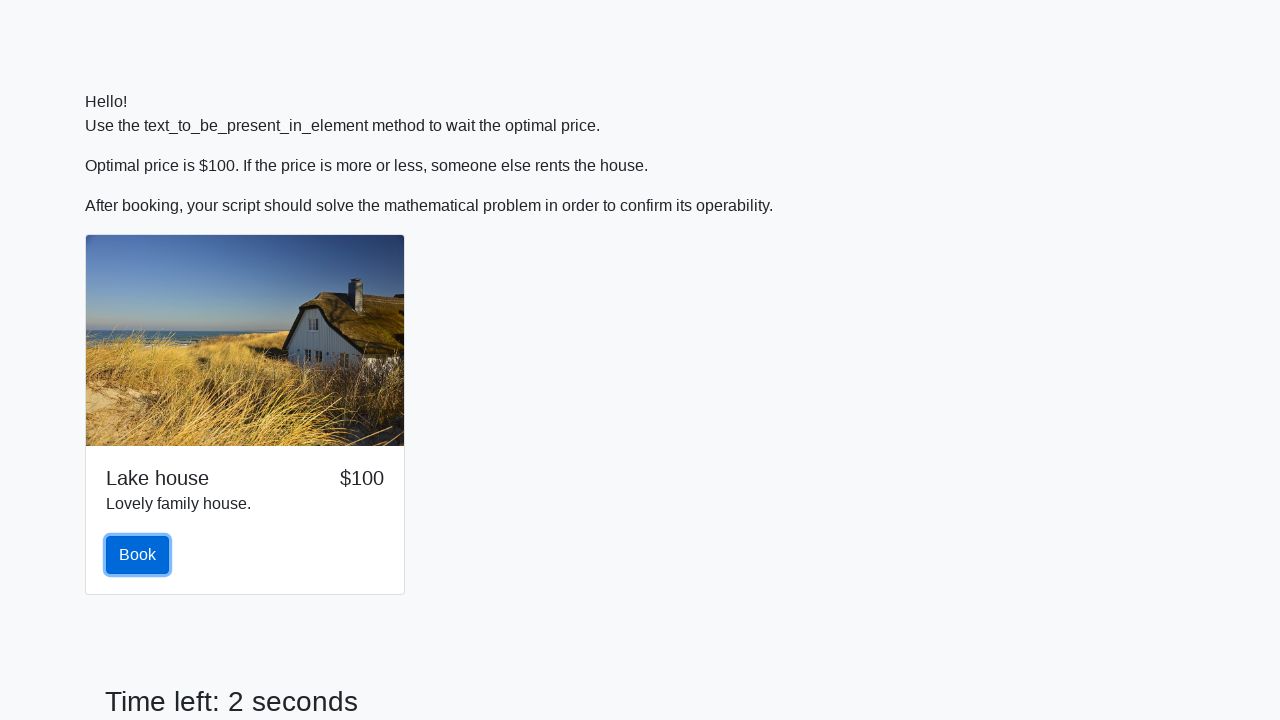

Calculated answer using formula log(abs(12*sin(x))): 2.4742078680049153
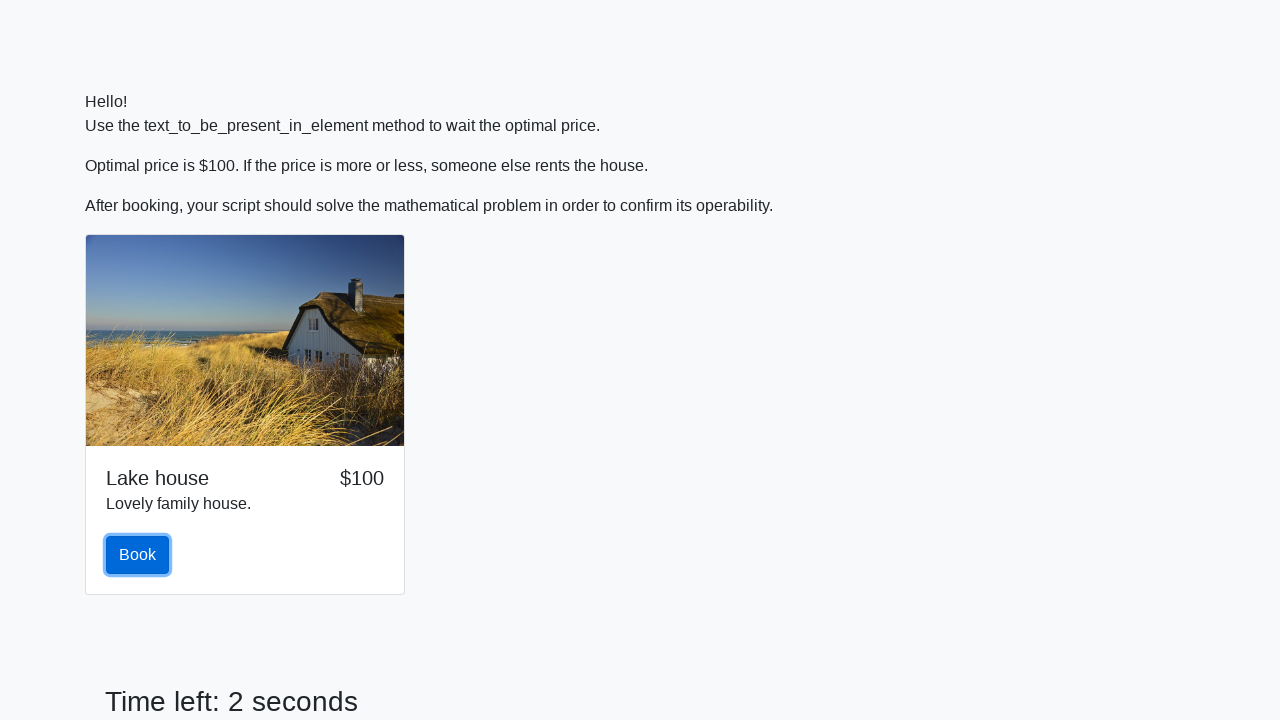

Filled answer field with calculated value: 2.4742078680049153 on #answer
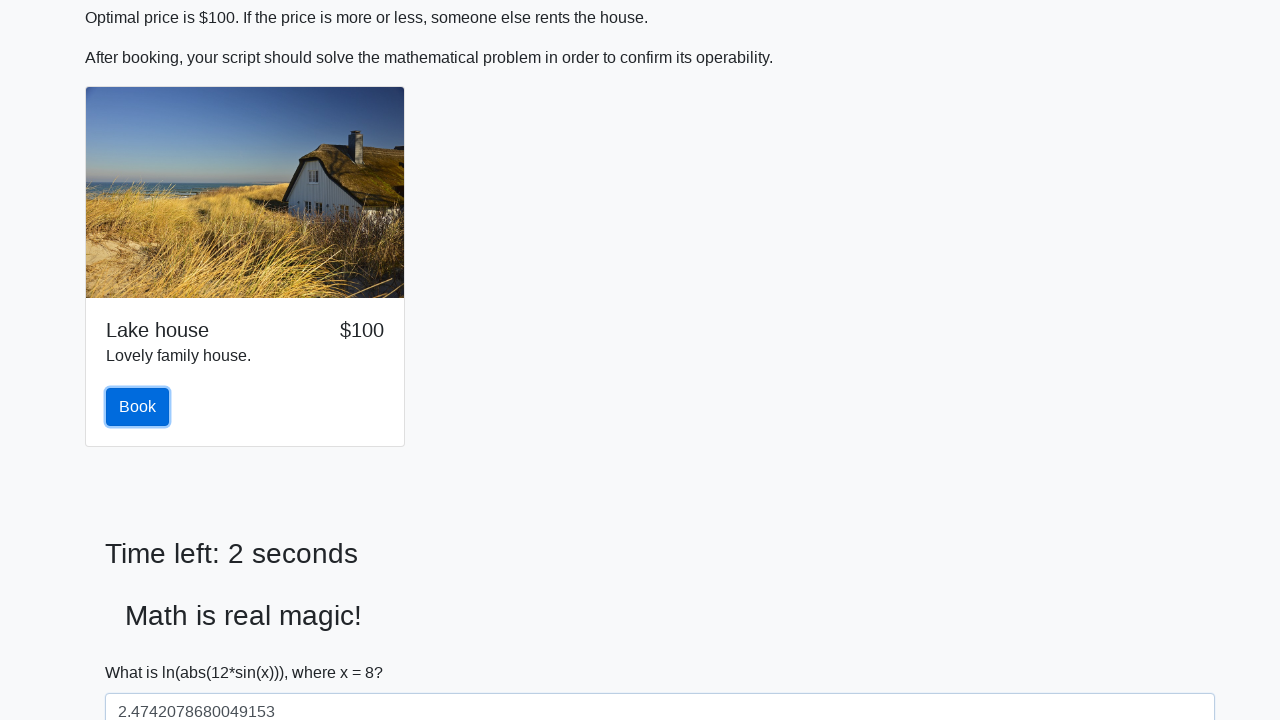

Clicked the solve button to submit answer at (143, 651) on button#solve
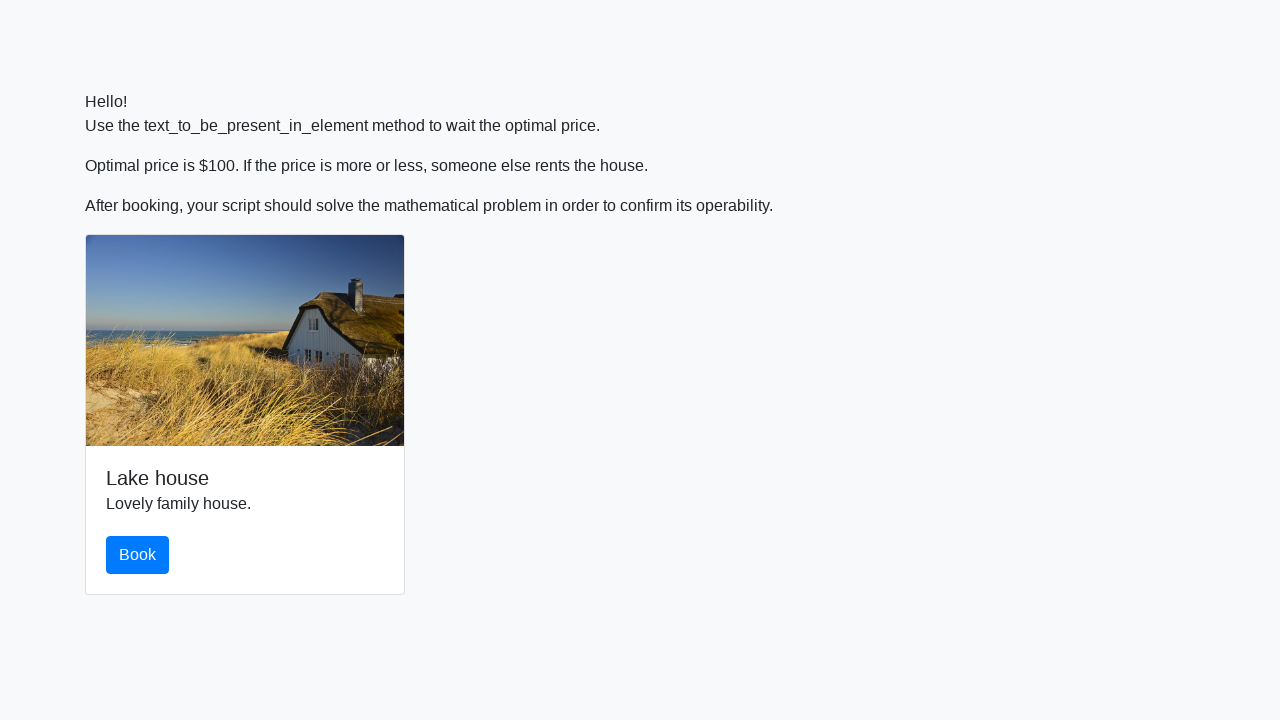

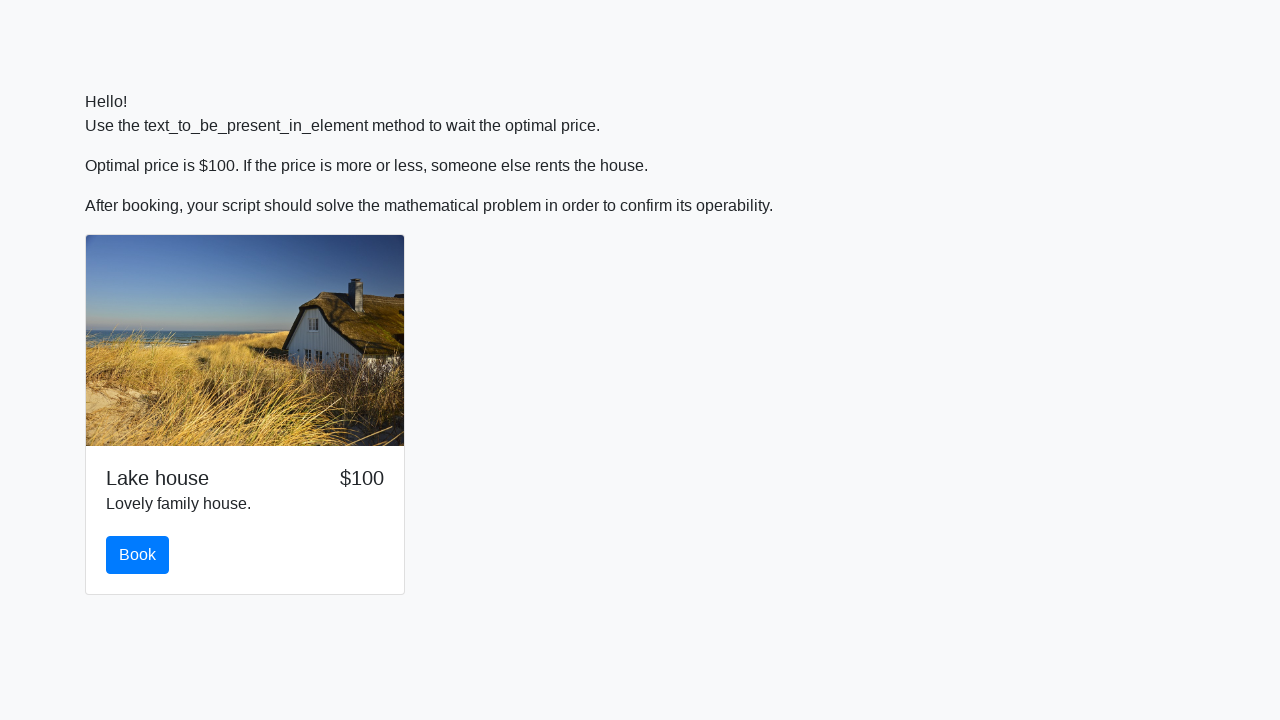